Navigates to the Applitools demo bank application and clicks the login button to proceed to the next page. This tests basic navigation and button click functionality on the demo site.

Starting URL: https://demo.applitools.com

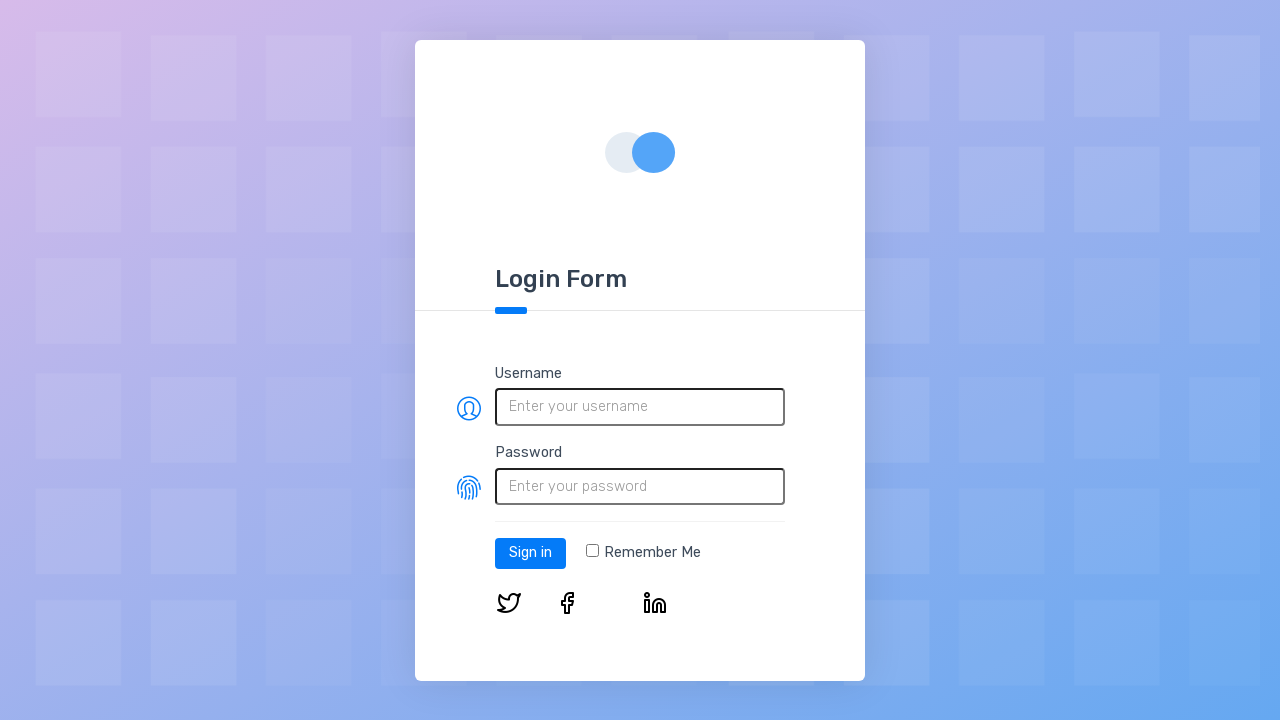

Navigated to Applitools demo bank application at https://demo.applitools.com
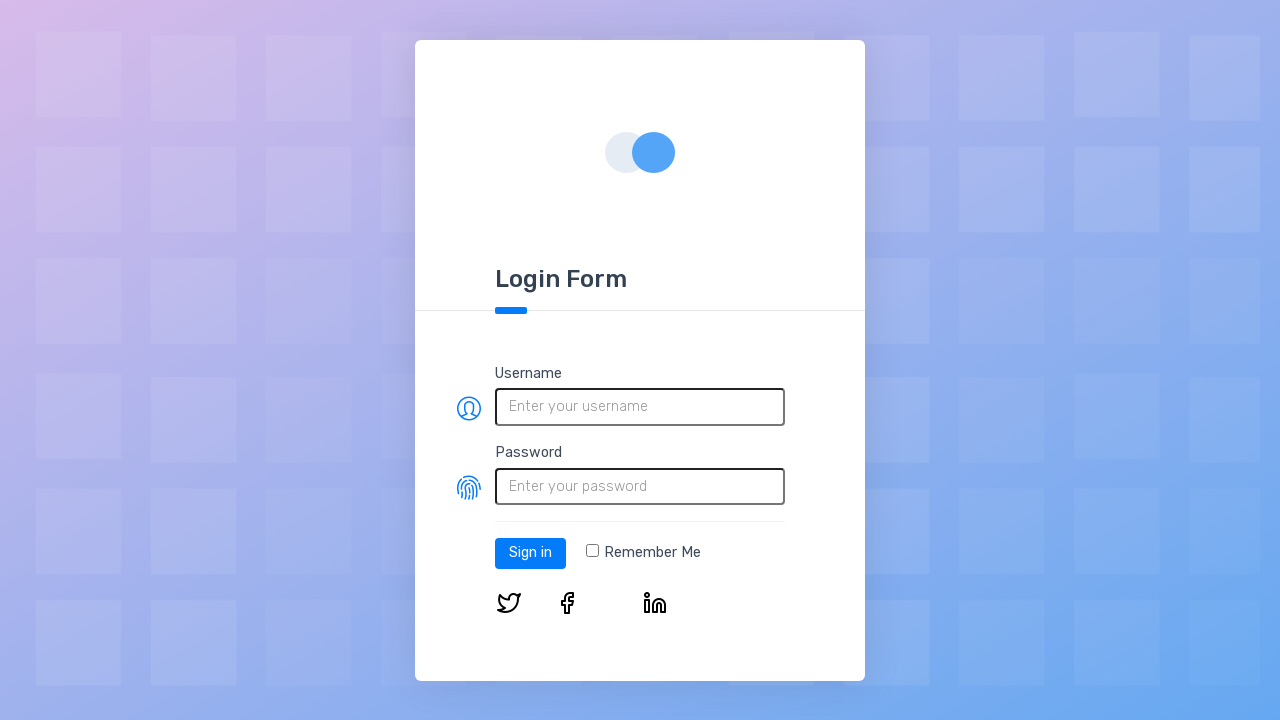

Login button element loaded and is ready
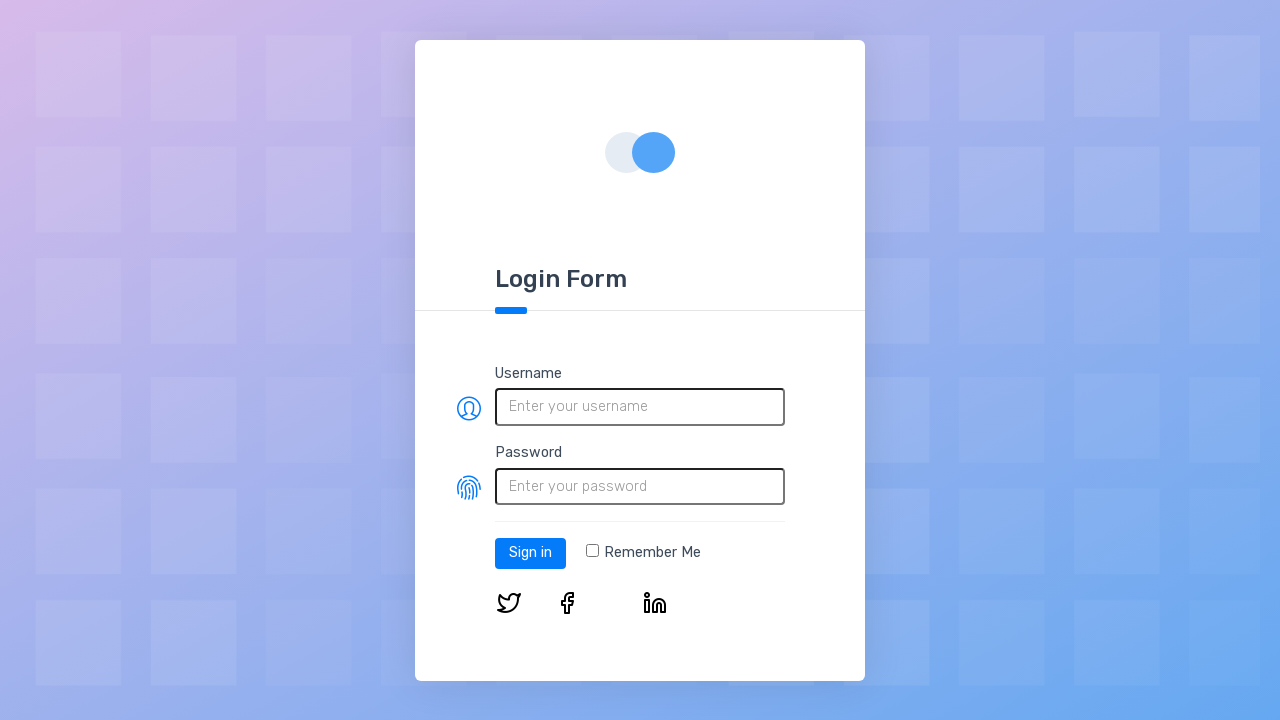

Clicked the login button to proceed to next page at (530, 553) on #log-in
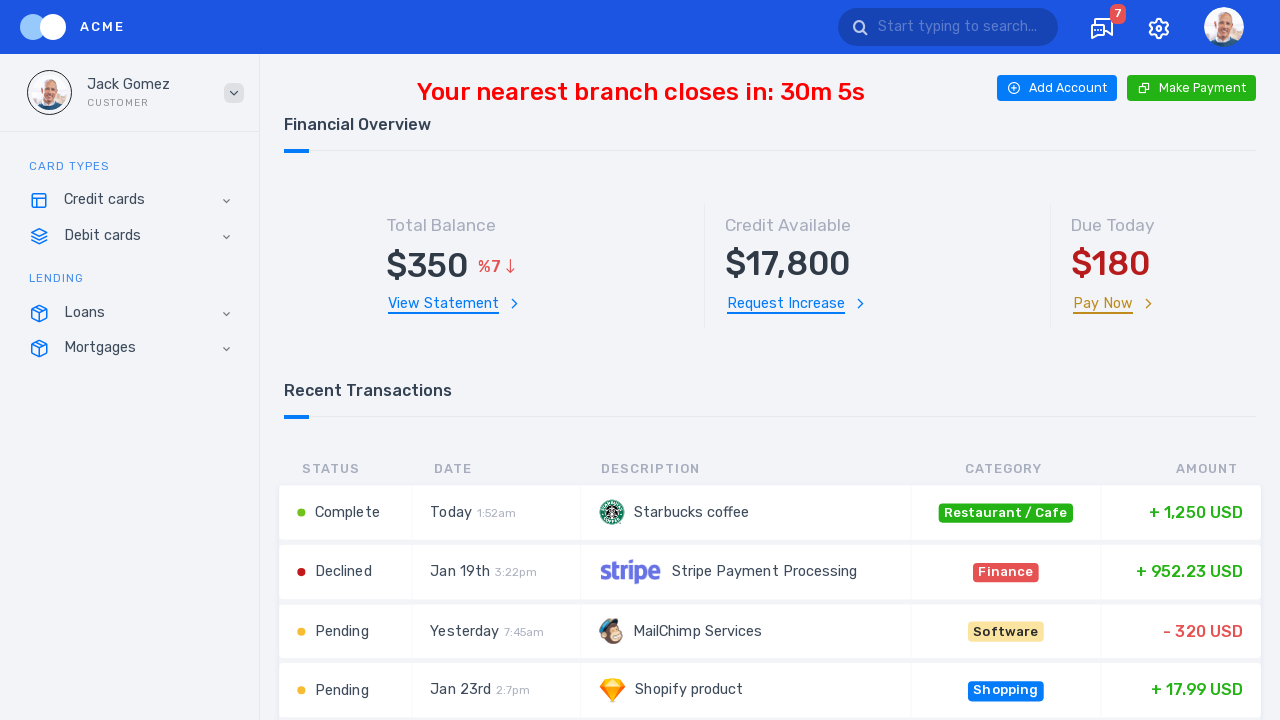

Page navigation completed and network is idle
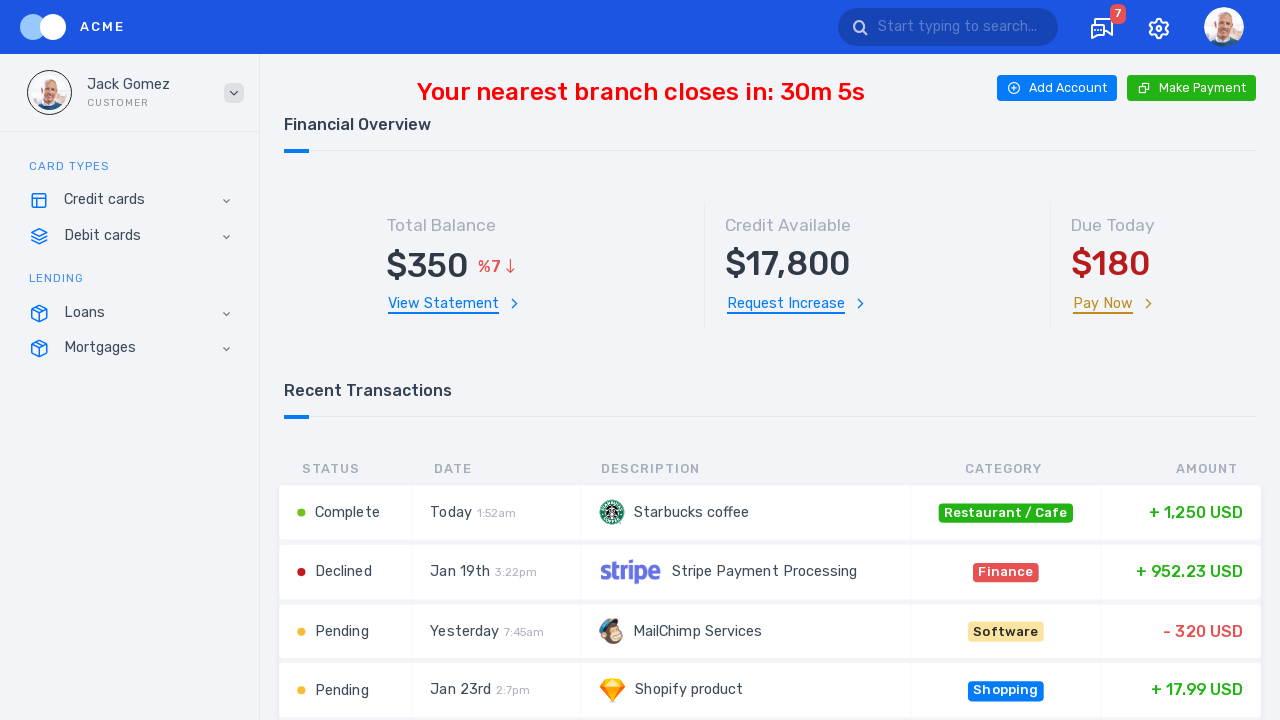

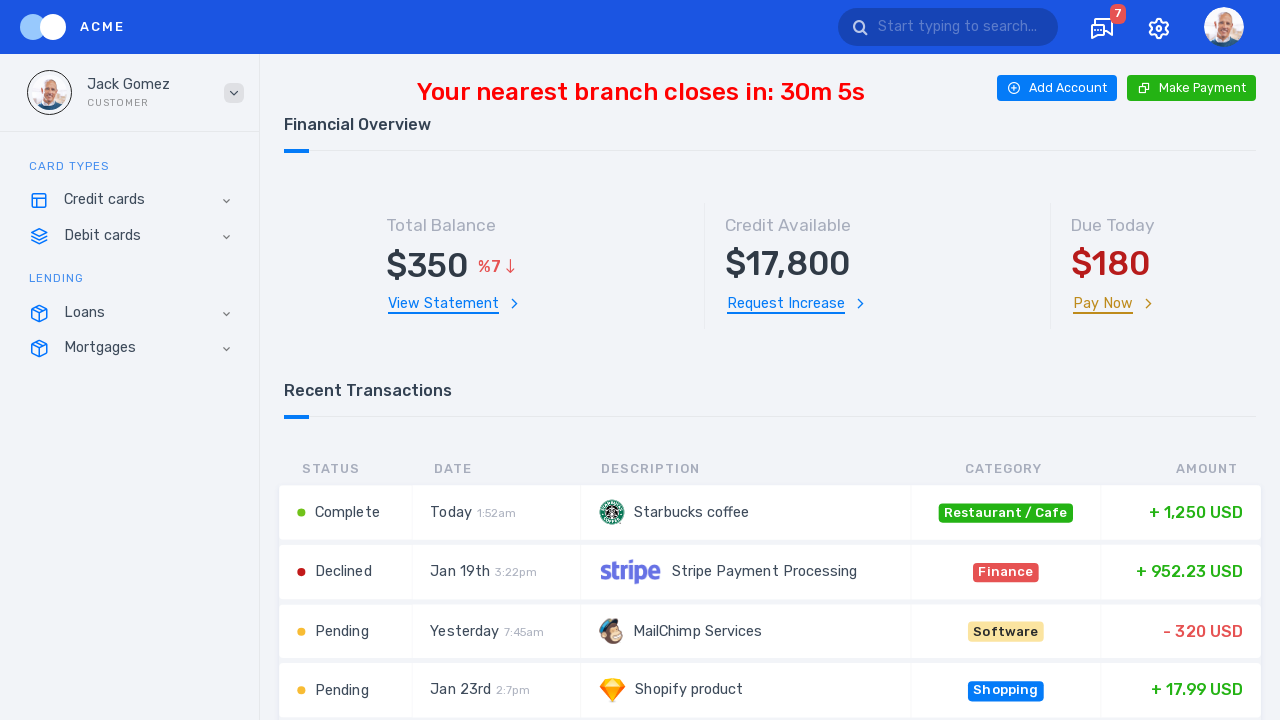